Tests search box functionality by entering text, clearing it, and entering new text

Starting URL: http://seleniumpractice.axone-tech.uk/index.php

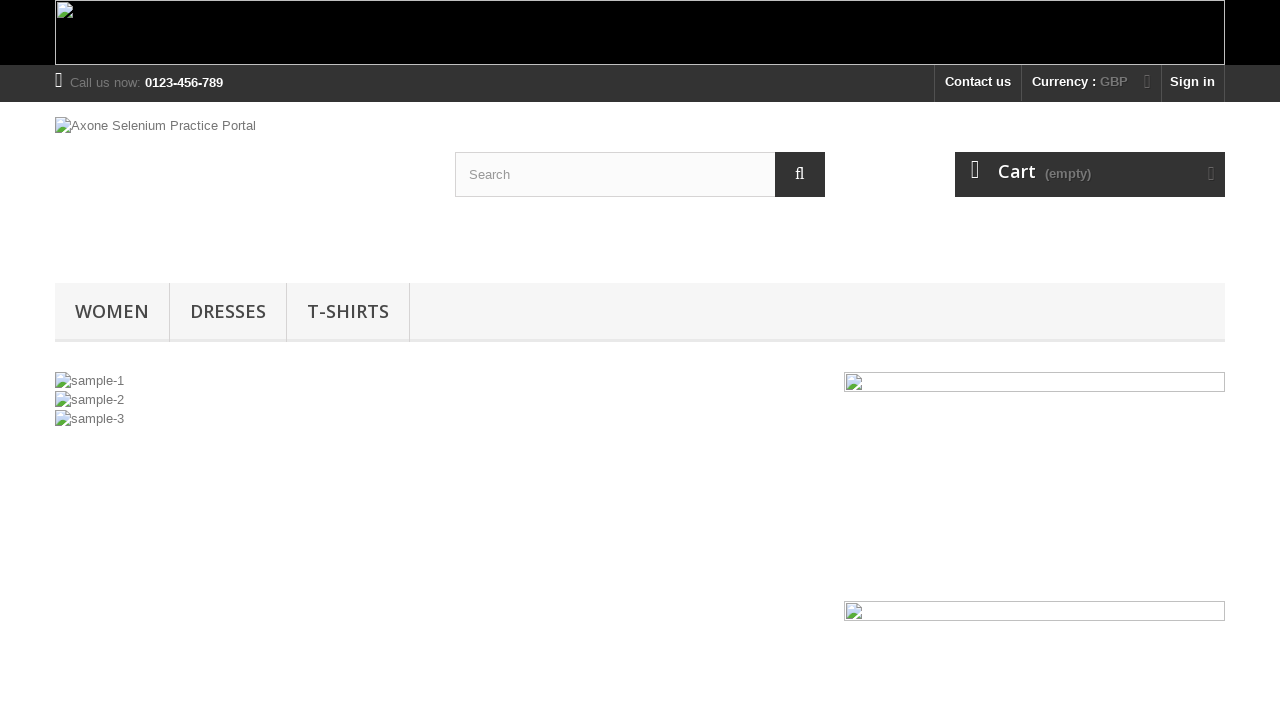

Entered 'T-Shirts' in search box on #search_query_top
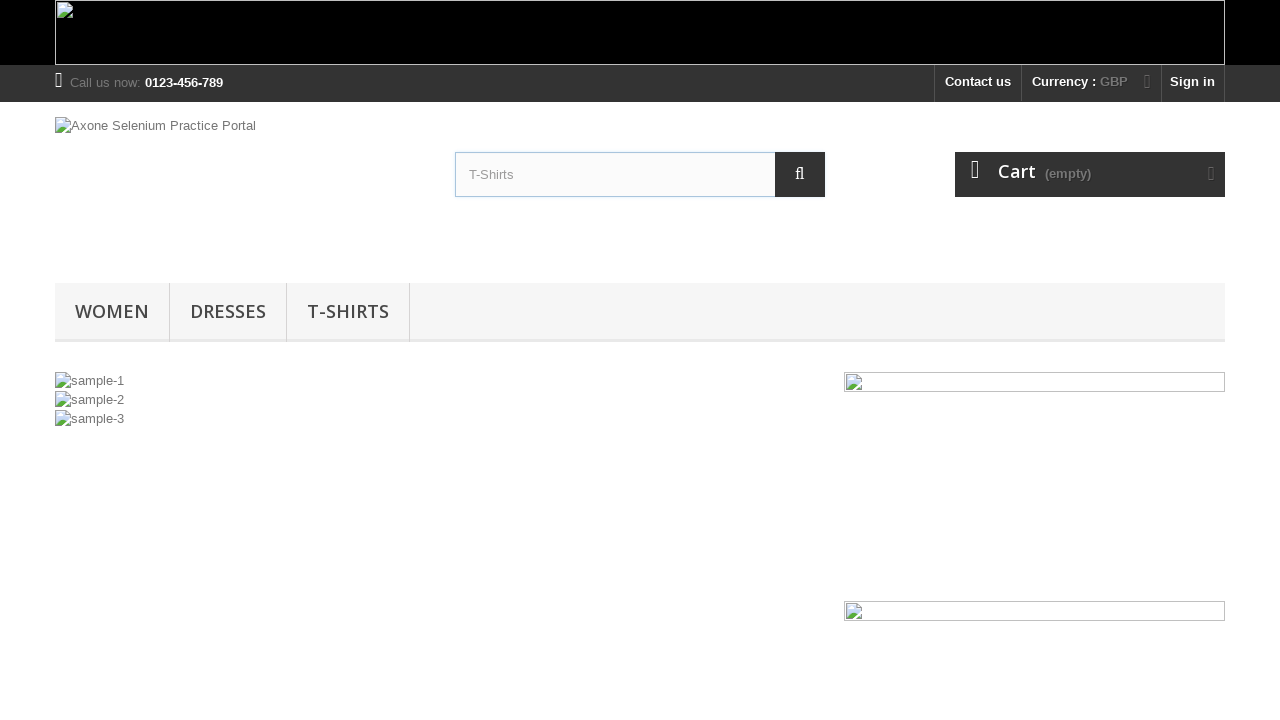

Cleared search box on #search_query_top
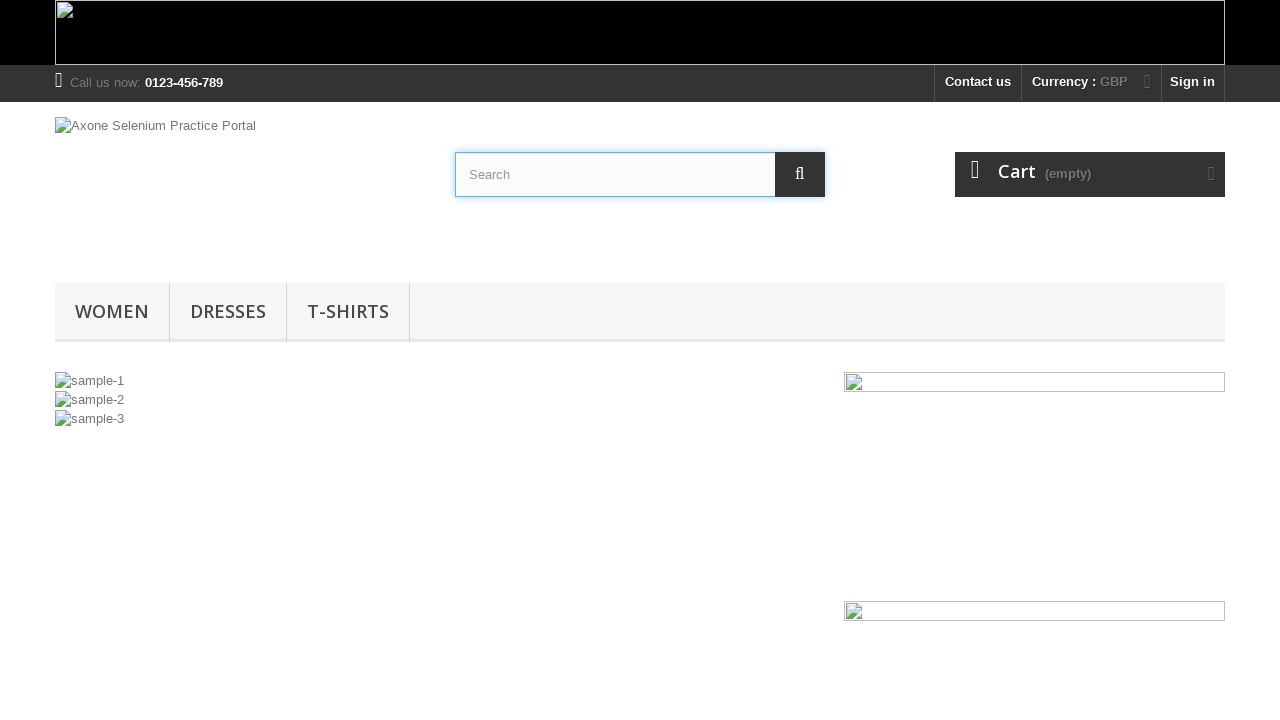

Entered 'Dress' in search box on #search_query_top
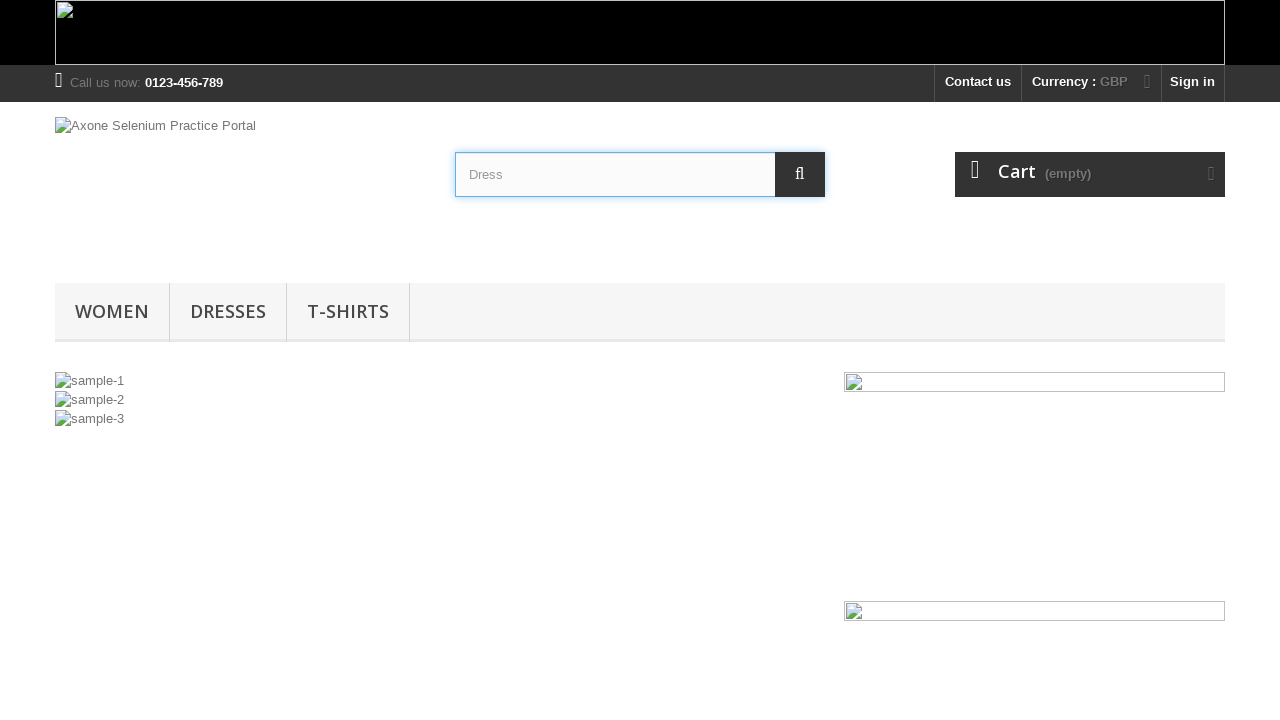

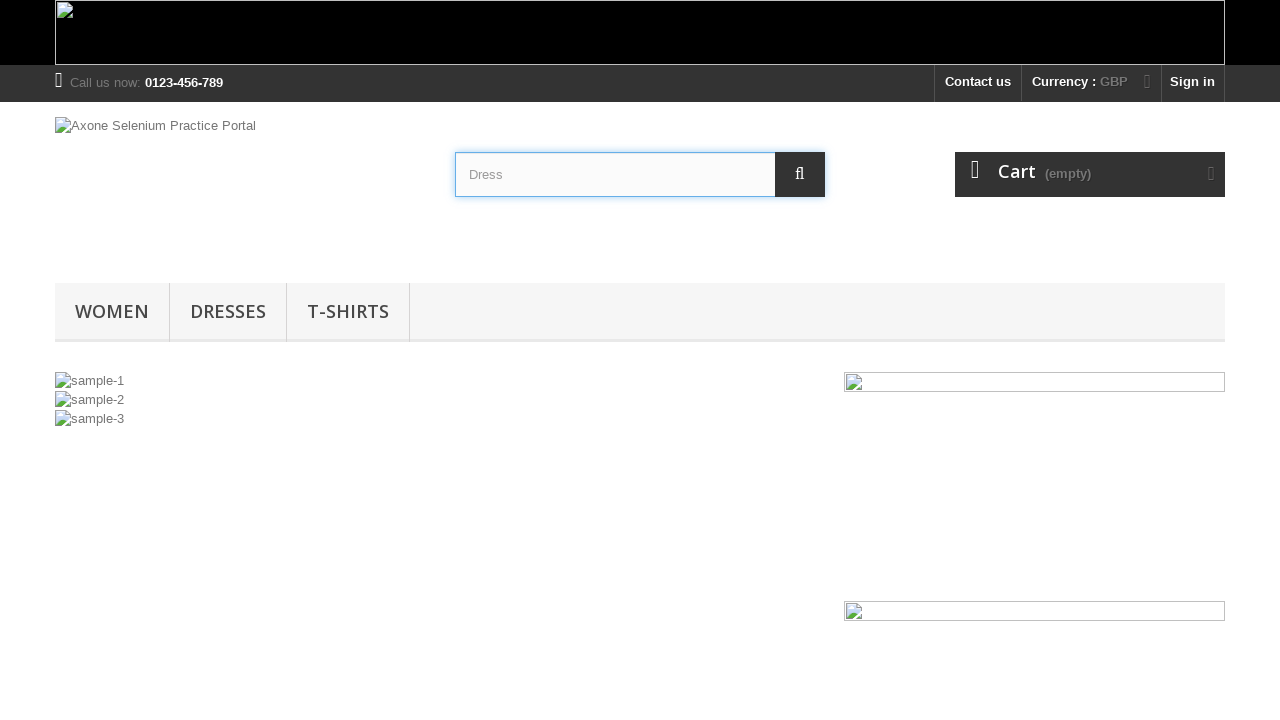